Tests vertical scrolling functionality on the RedBus website by scrolling down 2500 pixels and then scrolling back up 2500 pixels using JavaScript execution.

Starting URL: https://www.redbus.in/

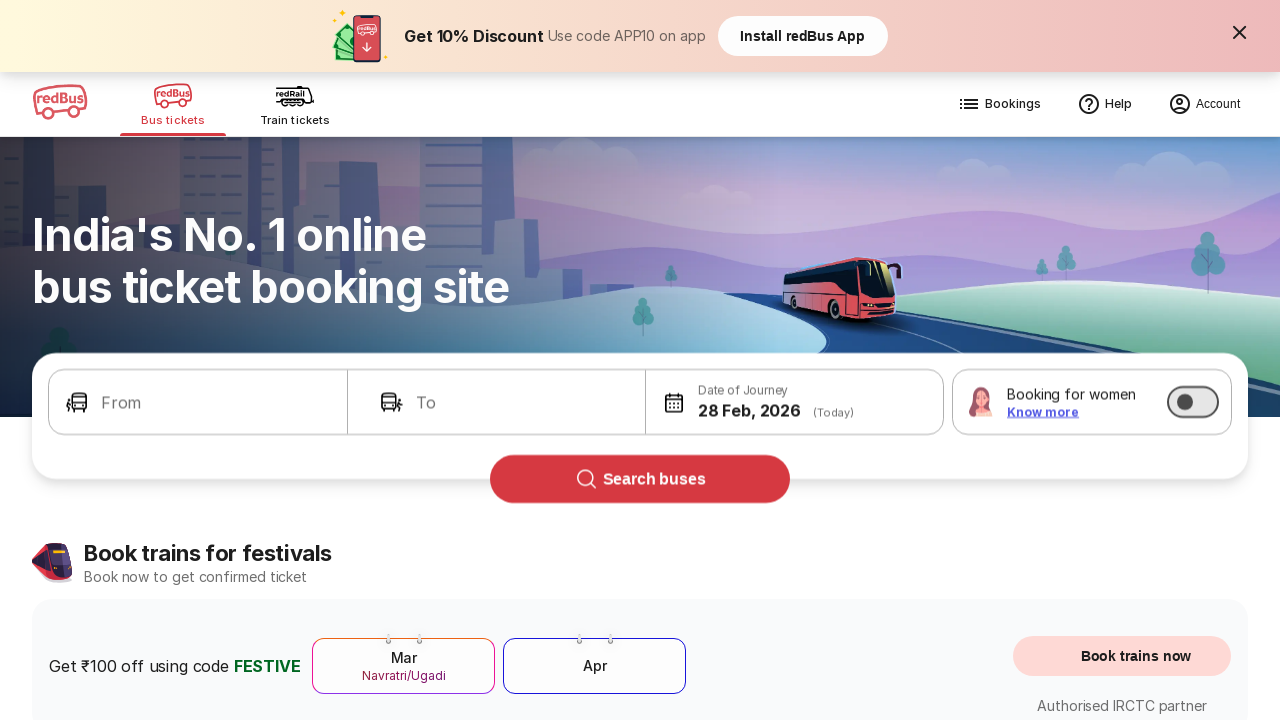

Scrolled down 2500 pixels vertically on RedBus website
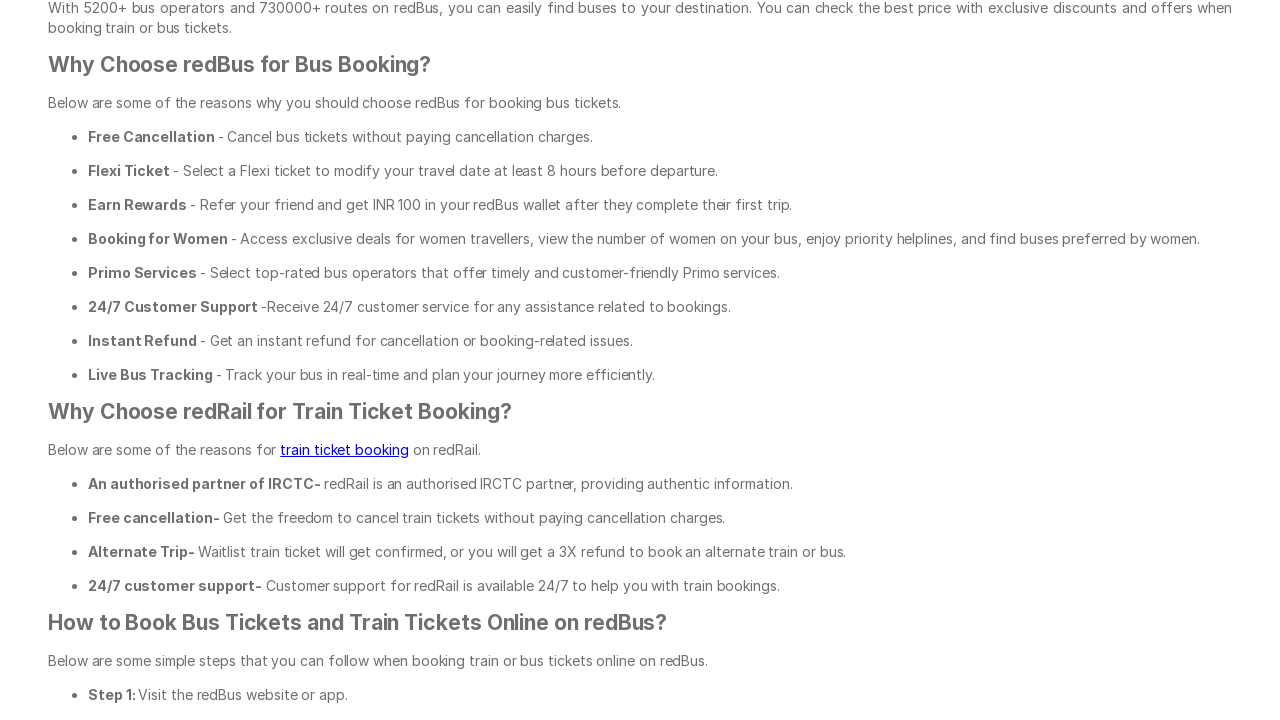

Waited 1 second to observe the scroll
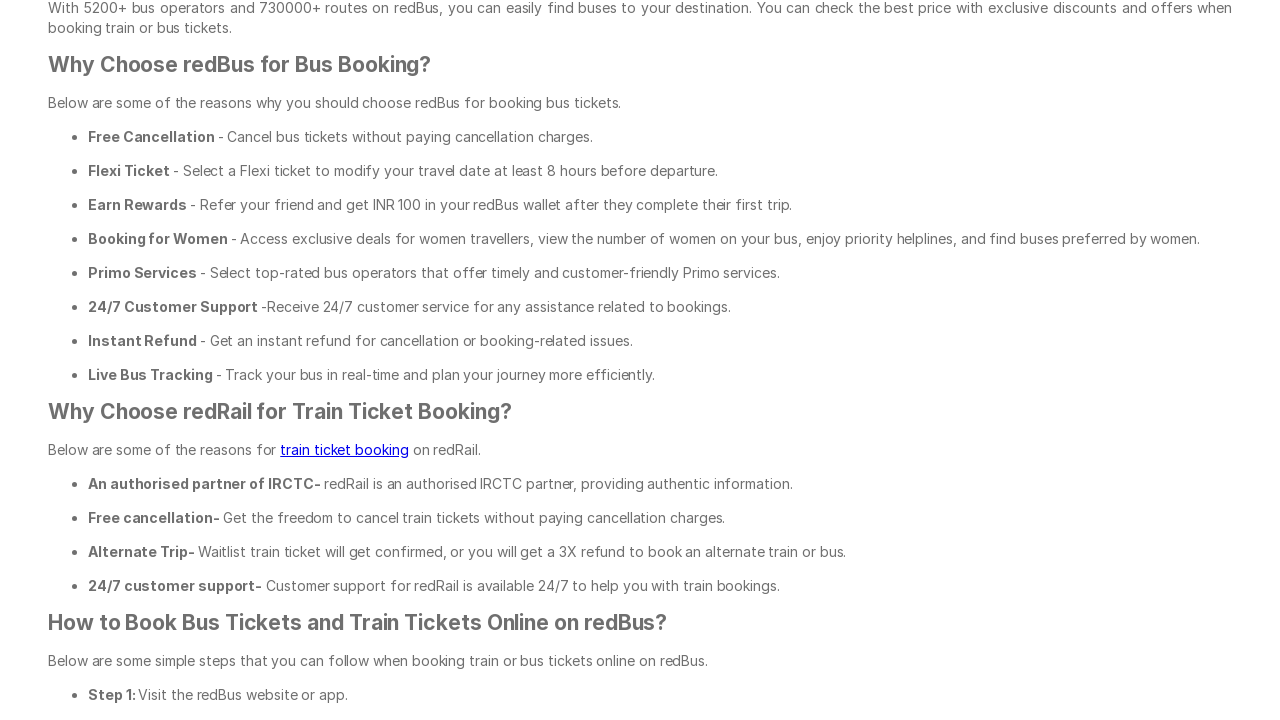

Scrolled back up 2500 pixels vertically
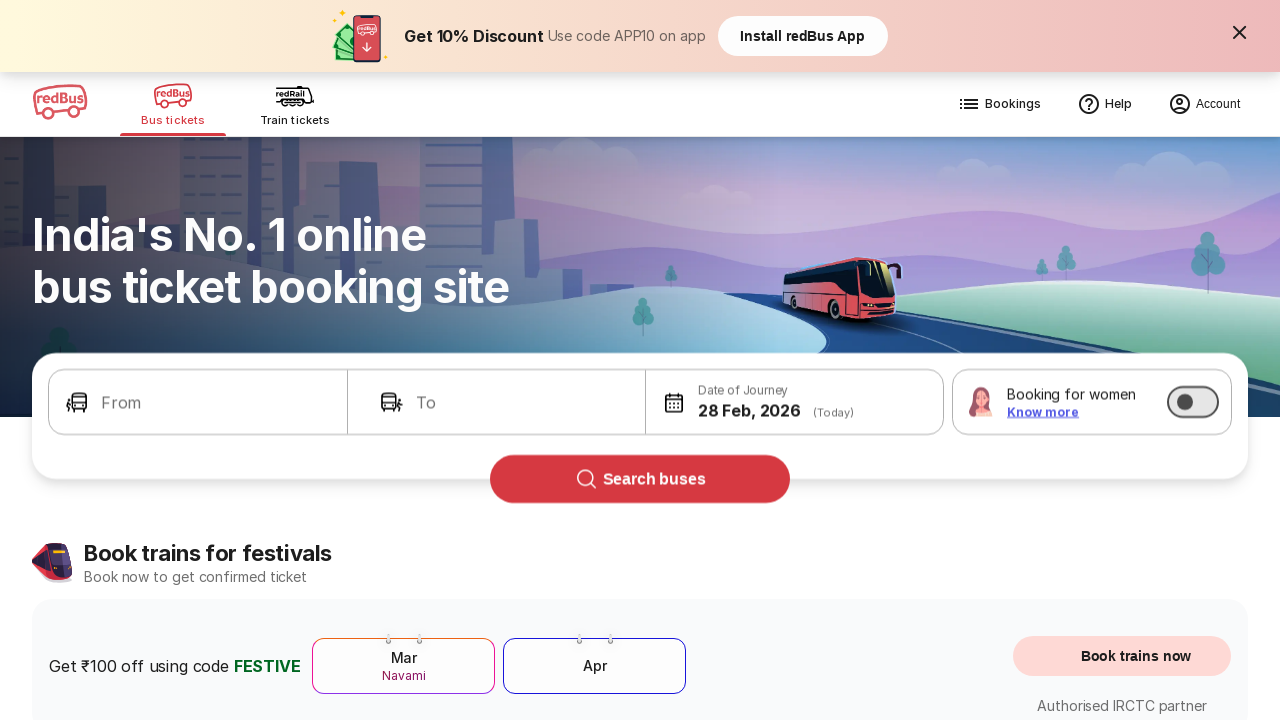

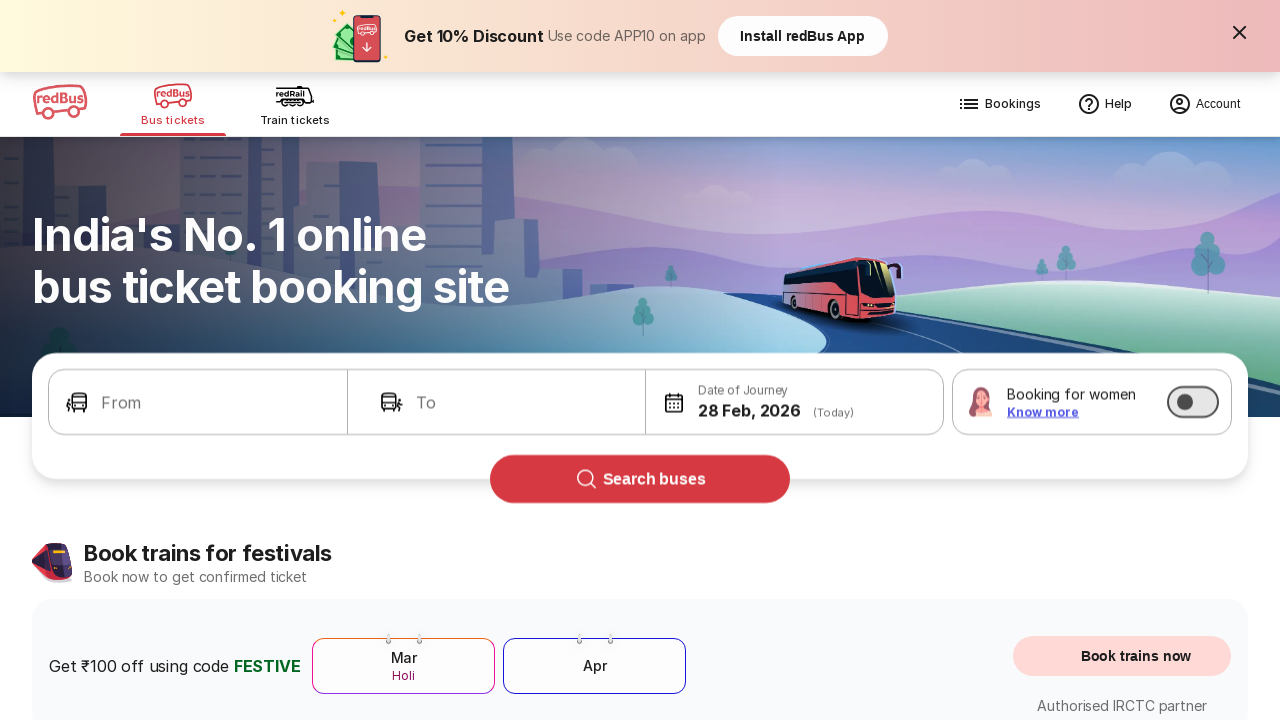